Tests alert handling functionality by navigating to the alert with textbox section, triggering a prompt alert, entering text, and accepting it

Starting URL: https://demo.automationtesting.in/Alerts.html

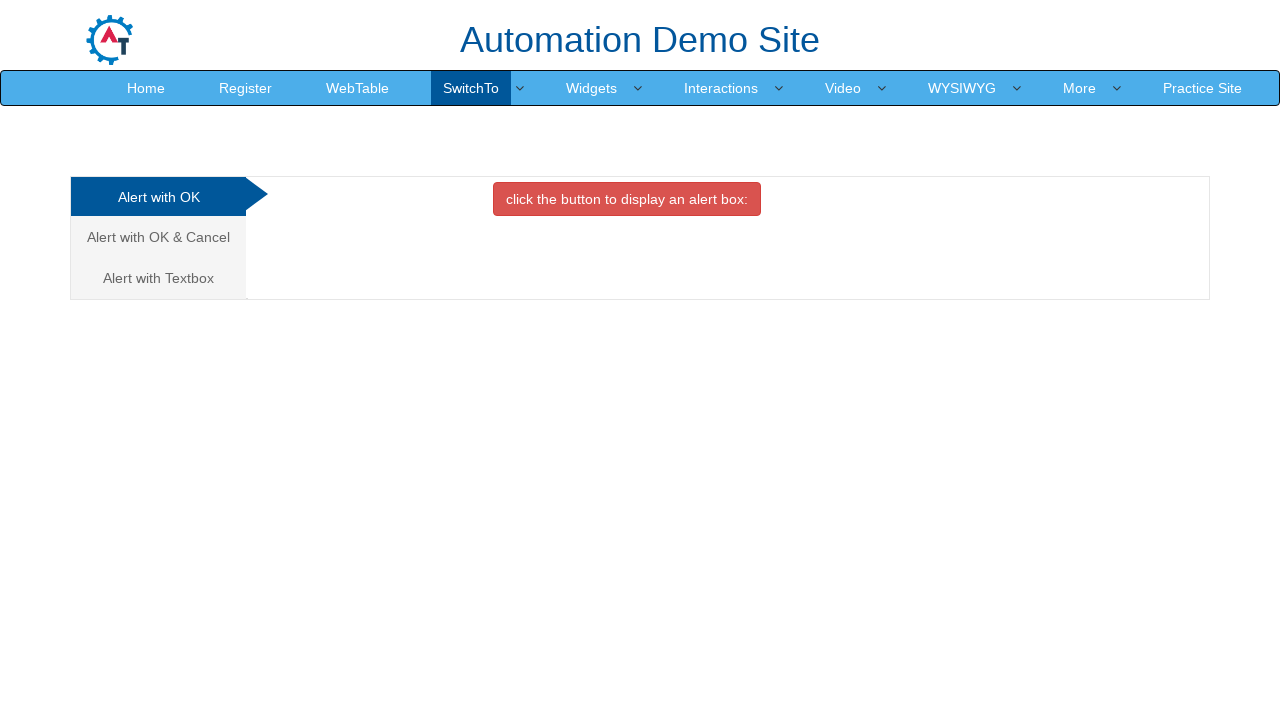

Clicked on 'Alert with Textbox' tab at (158, 278) on xpath=//a[text()='Alert with Textbox ']
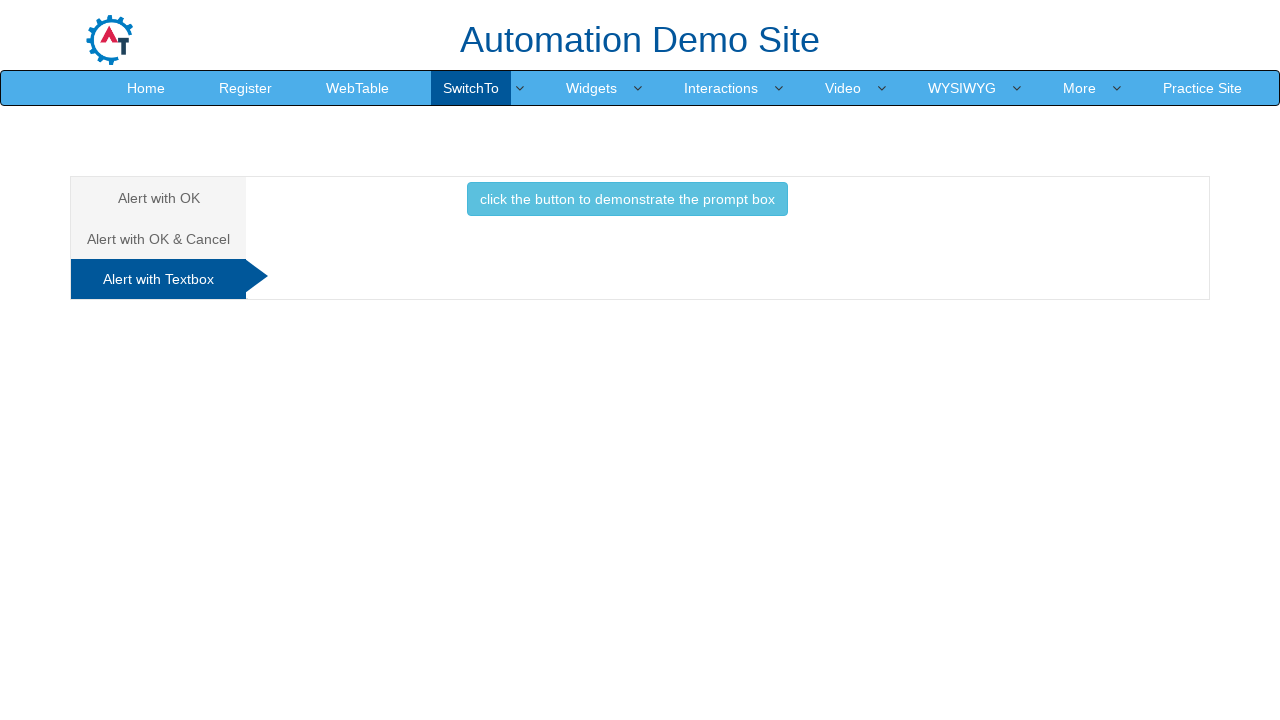

Set up dialog handler to accept prompt with 'Nithyasri'
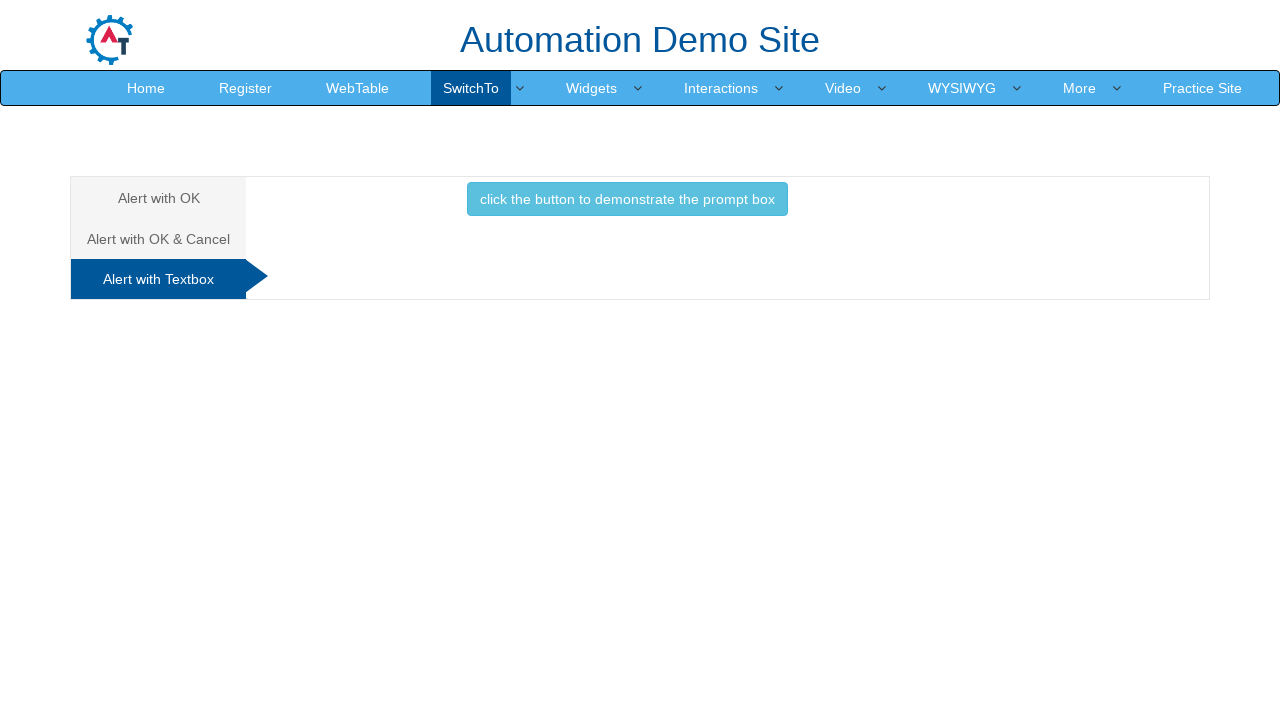

Clicked button to trigger prompt alert at (627, 199) on xpath=//button[@class='btn btn-info']
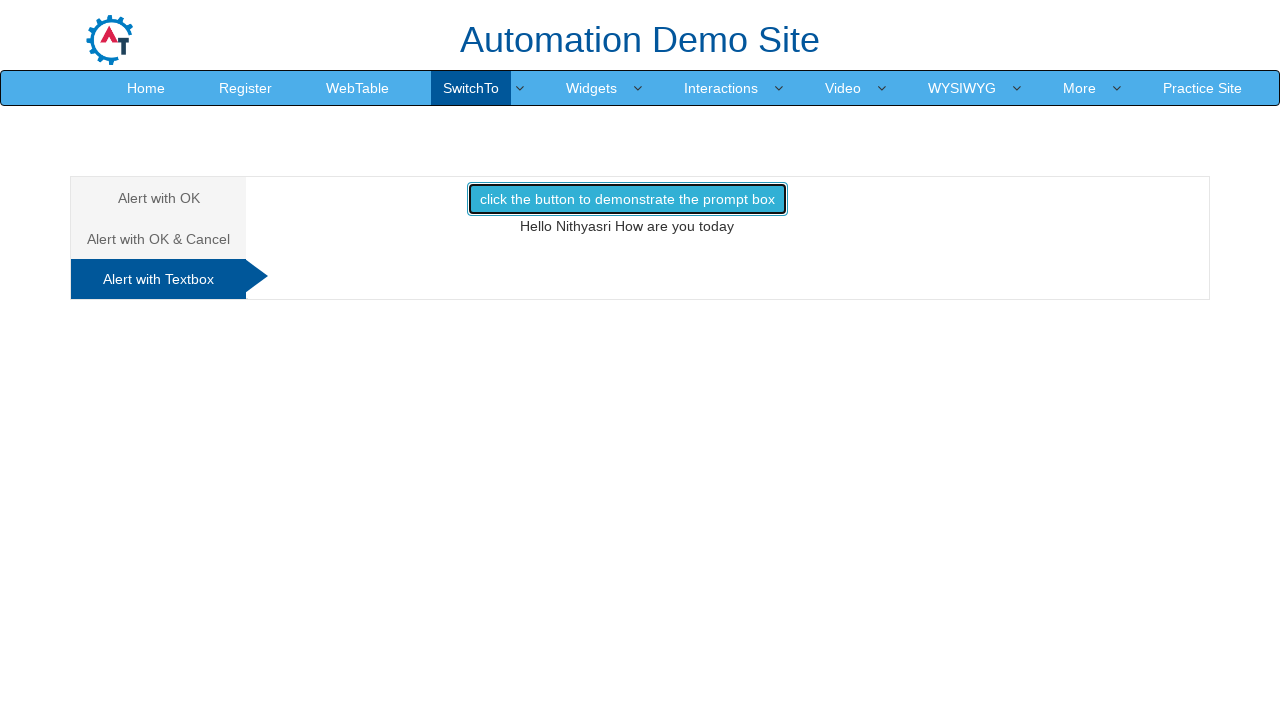

Prompt alert handled and accepted with text 'Nithyasri'
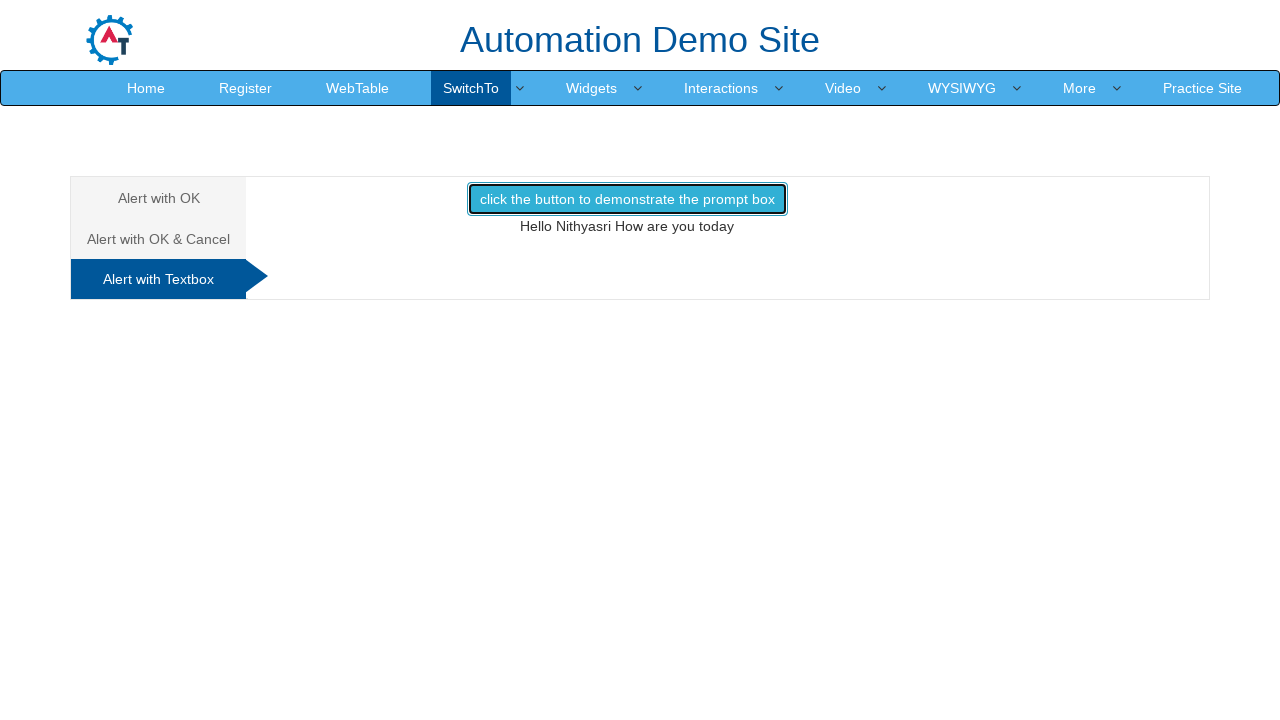

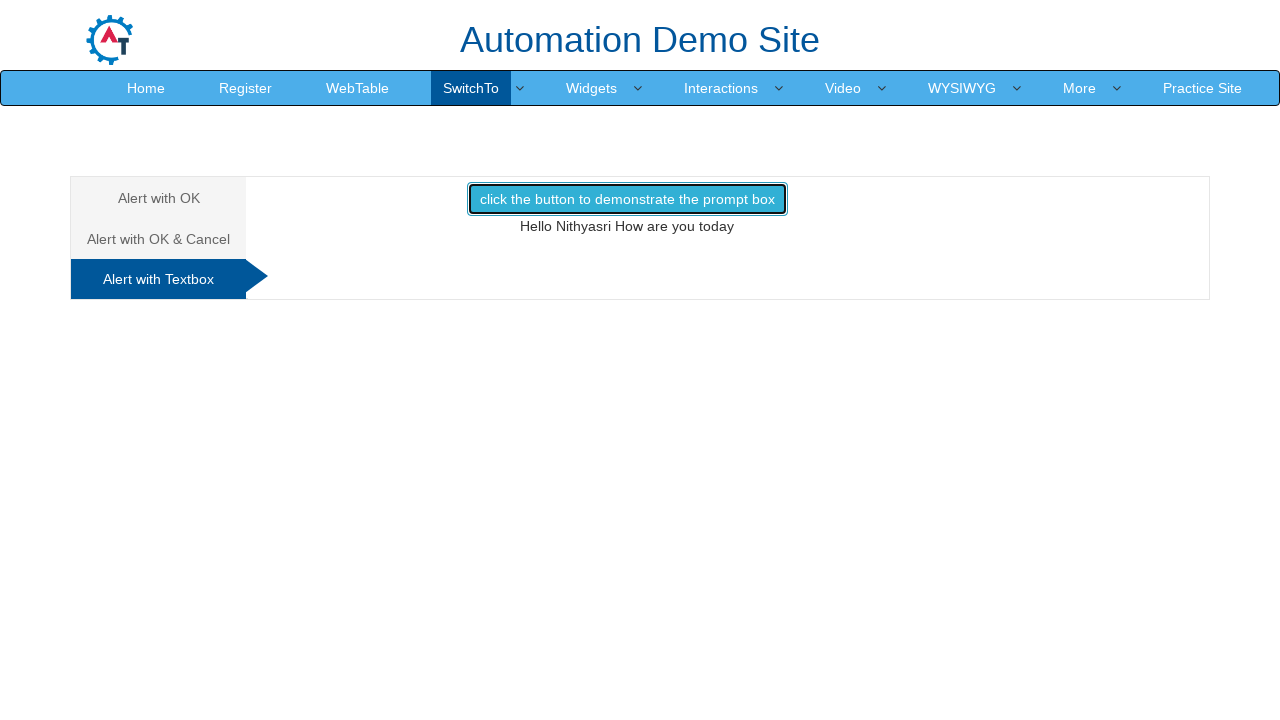